Tests that clicking the login button without entering credentials displays an error message, and verifies the error message's position relative to the password field on the page.

Starting URL: https://www.saucedemo.com/

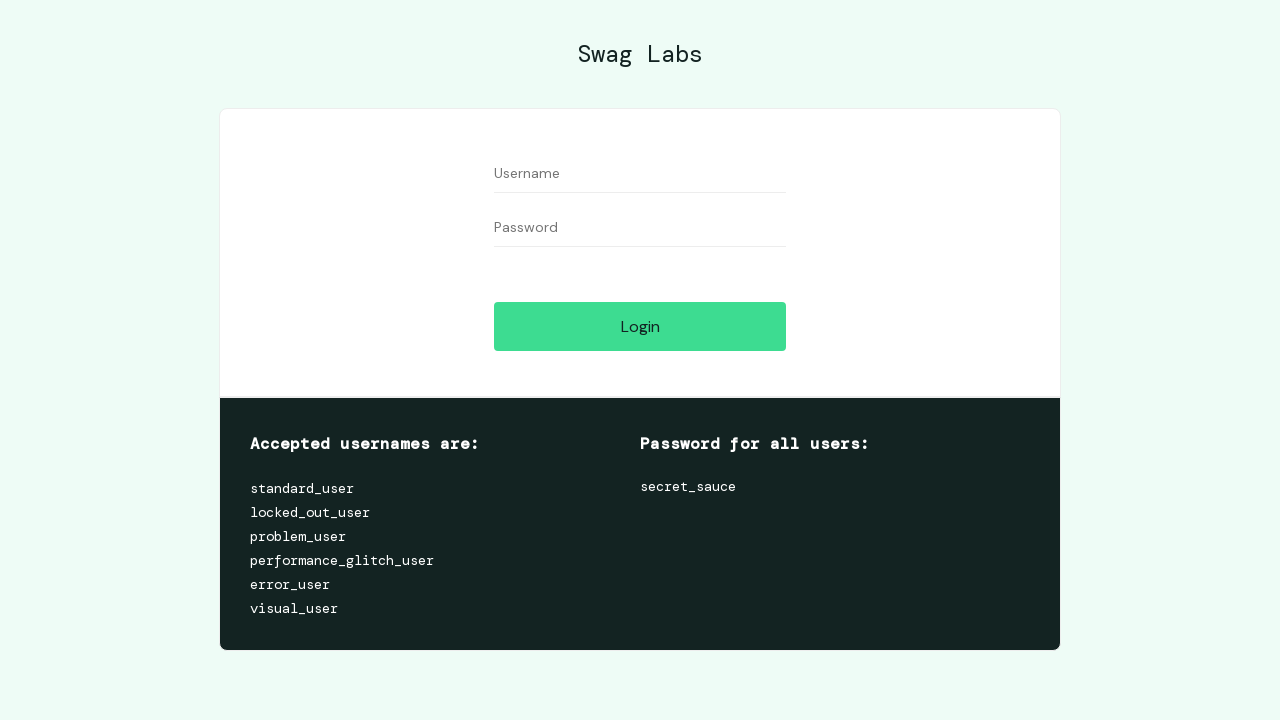

Clicked login button without entering credentials at (640, 326) on #login-button
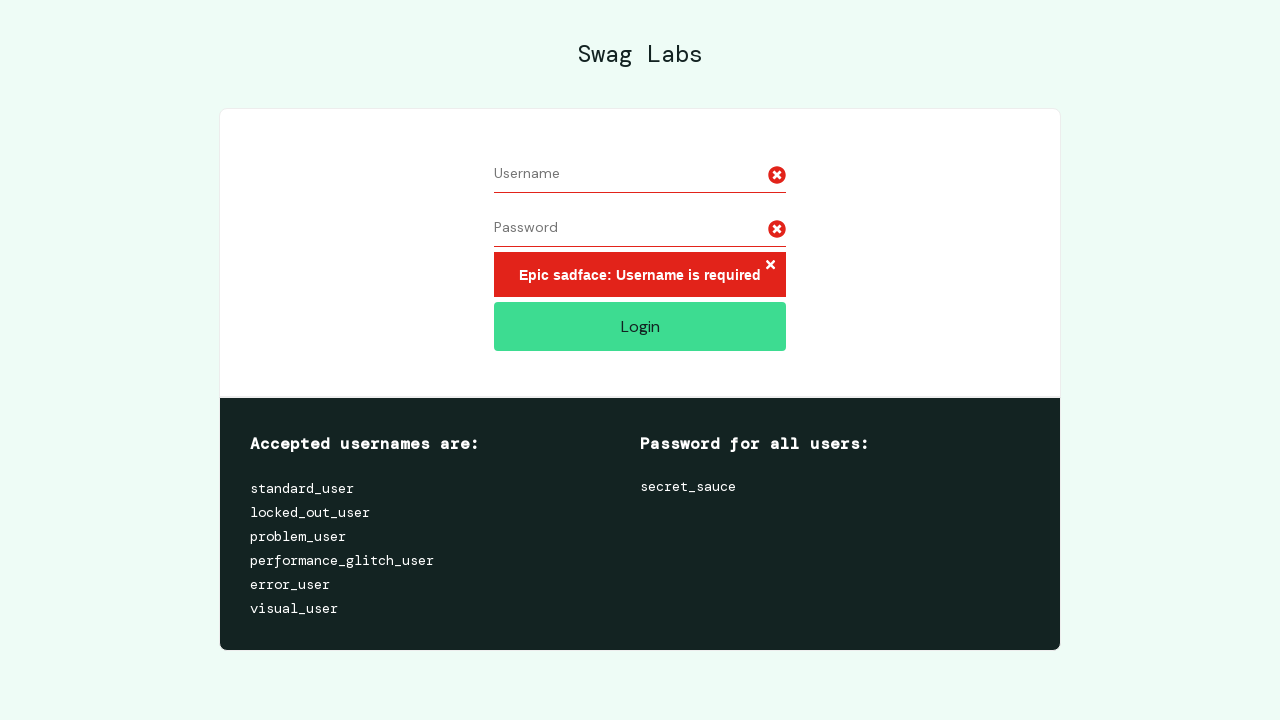

Error message appeared on page
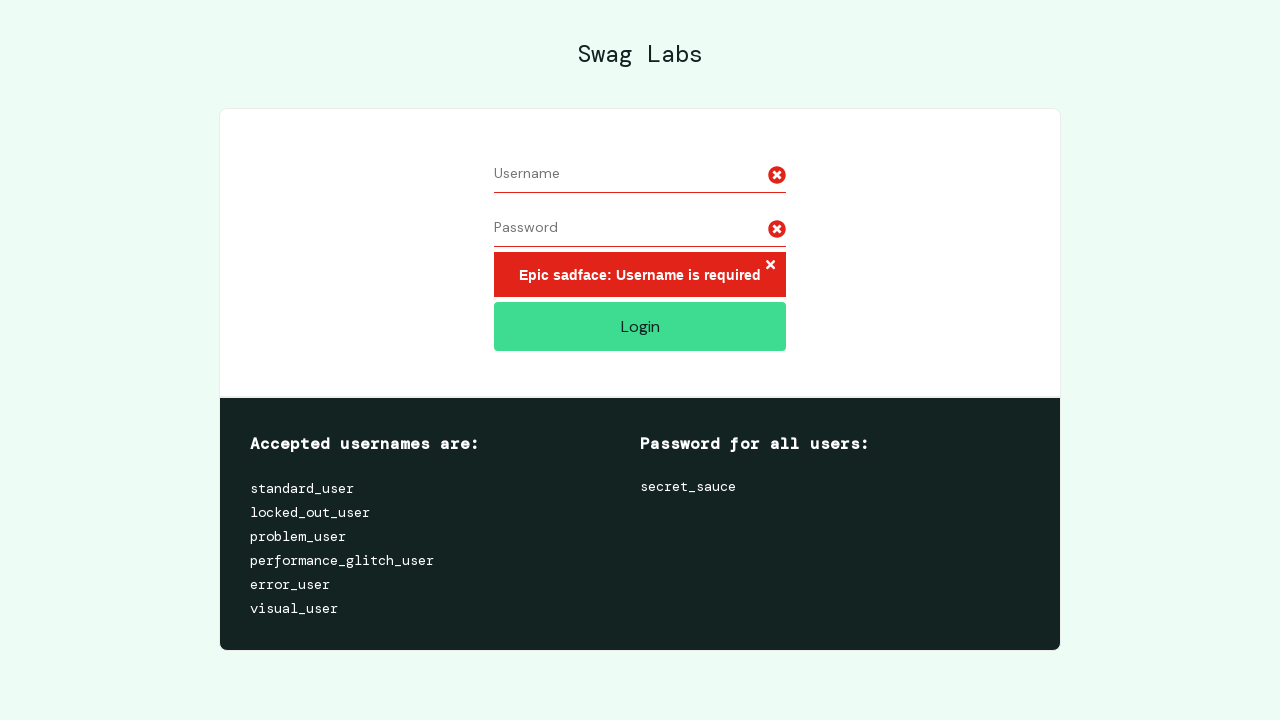

Retrieved error message bounding box coordinates
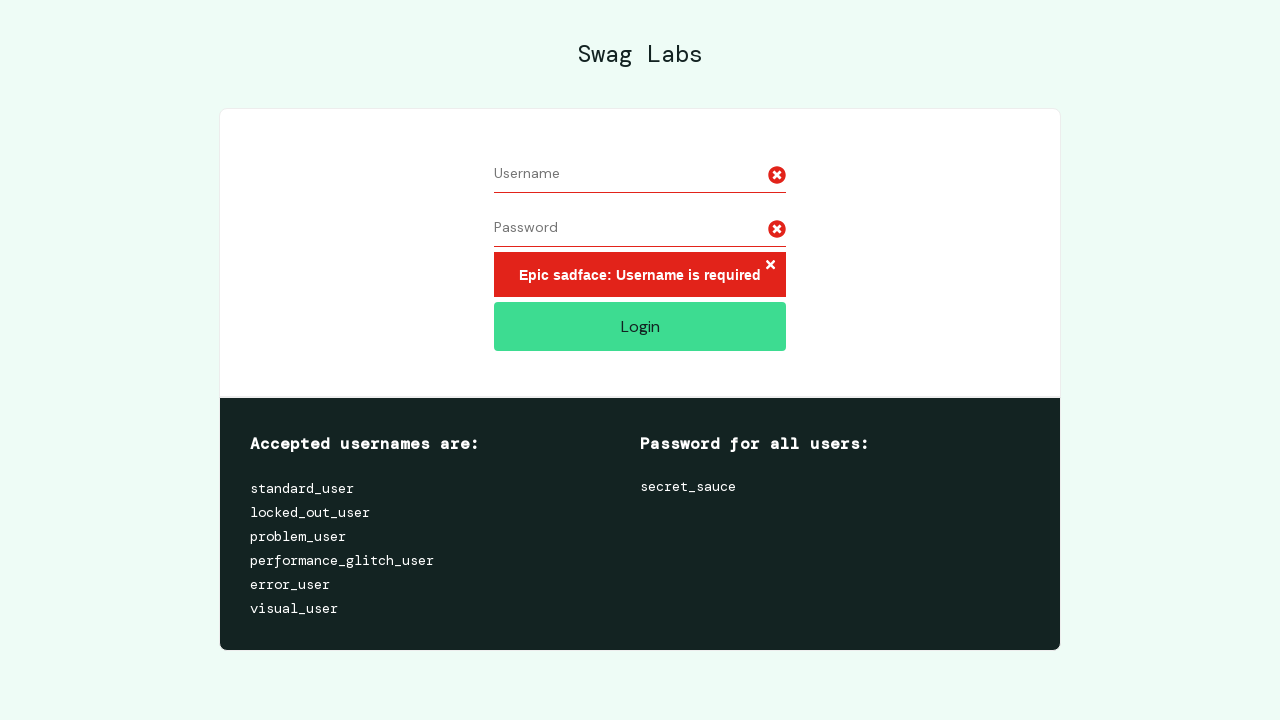

Located password field element
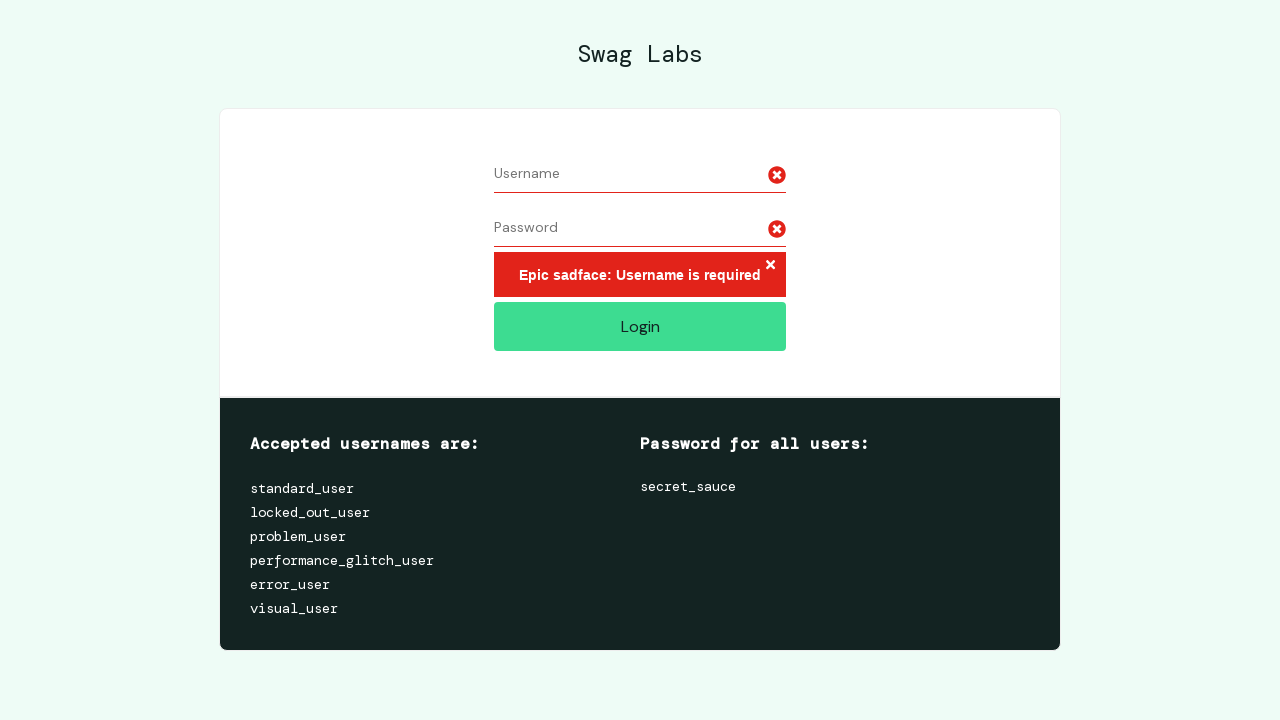

Retrieved password field bounding box coordinates
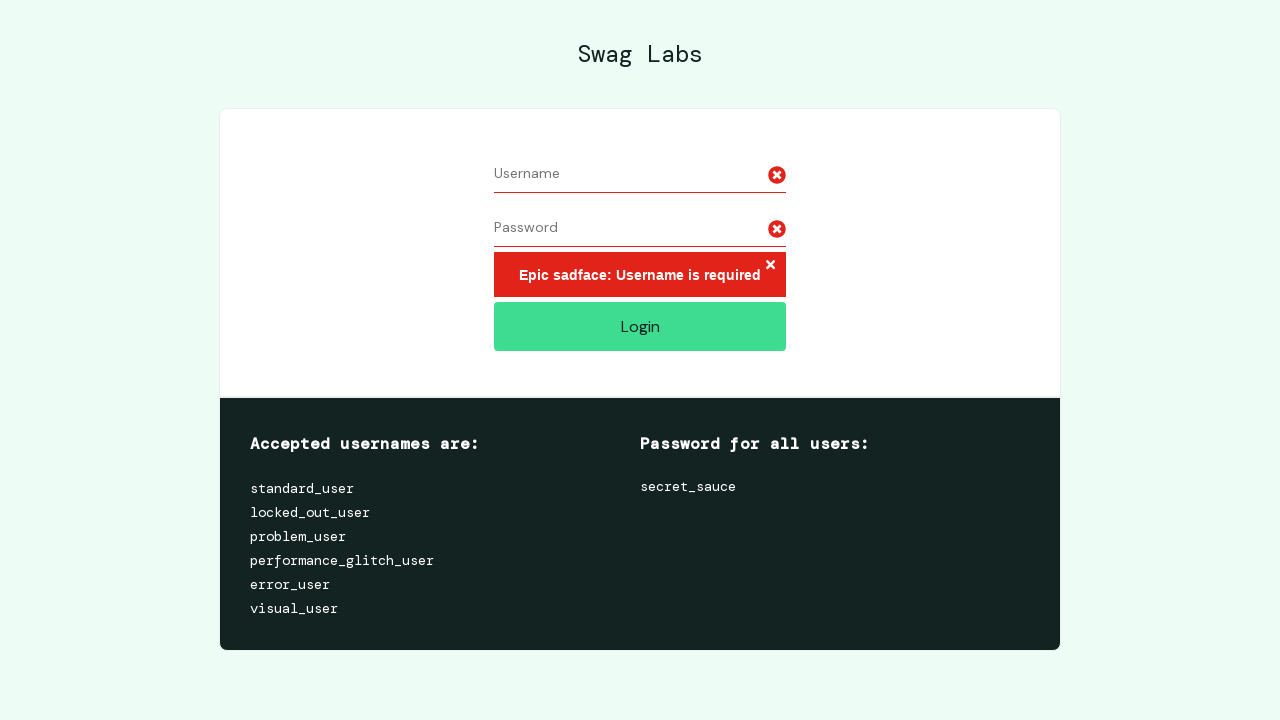

Verified error message appears above password field
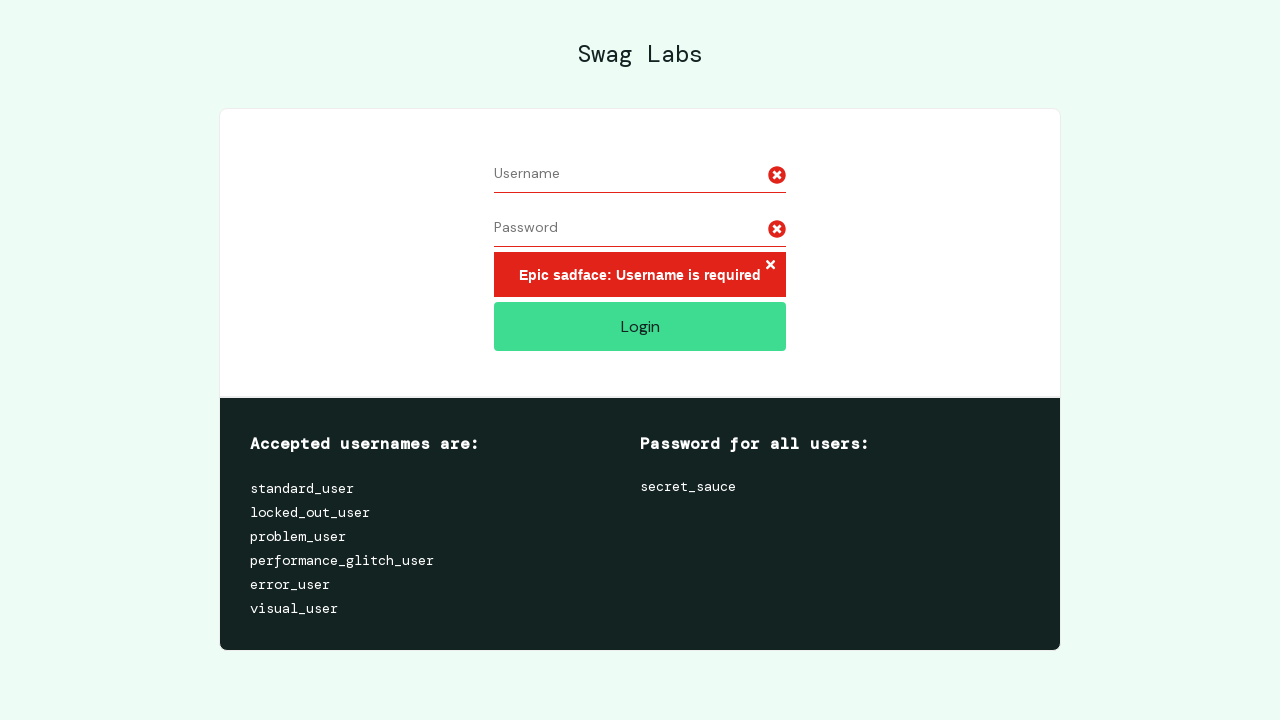

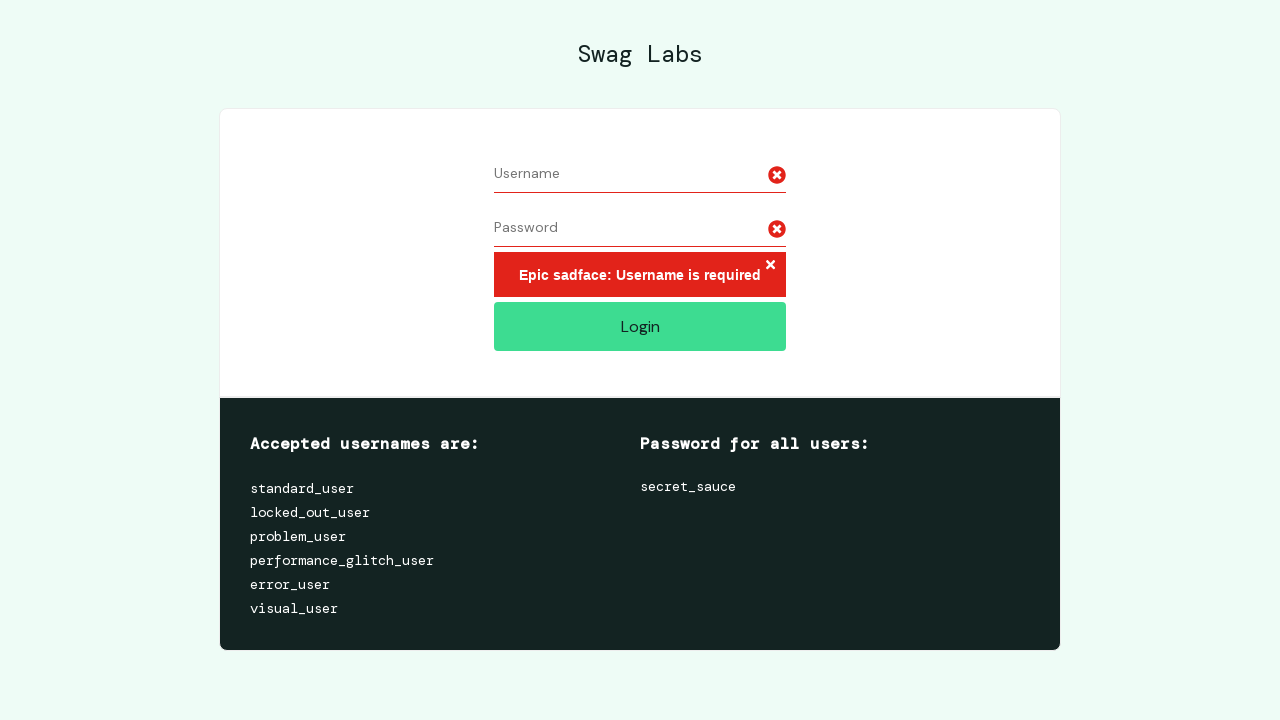